Tests dropdown functionality by selecting "Option 1" from a dropdown menu and verifying the selection

Starting URL: https://the-internet.herokuapp.com/dropdown

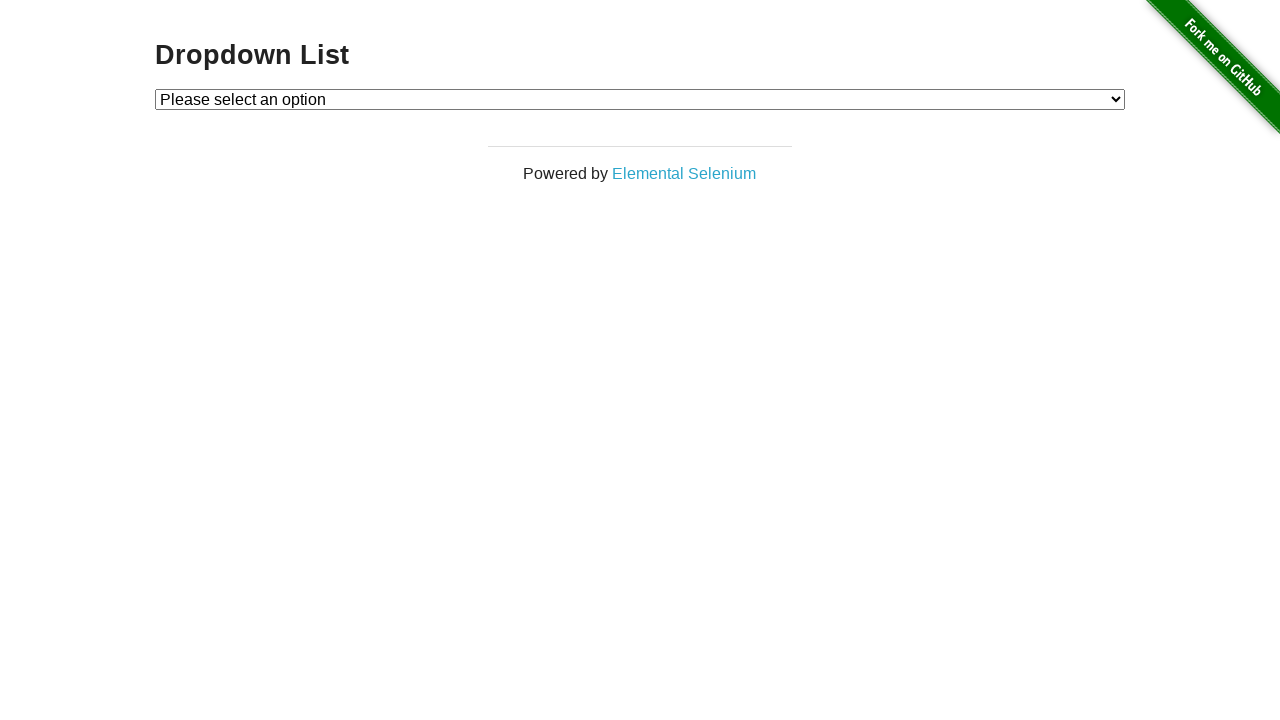

Located dropdown element with id 'dropdown'
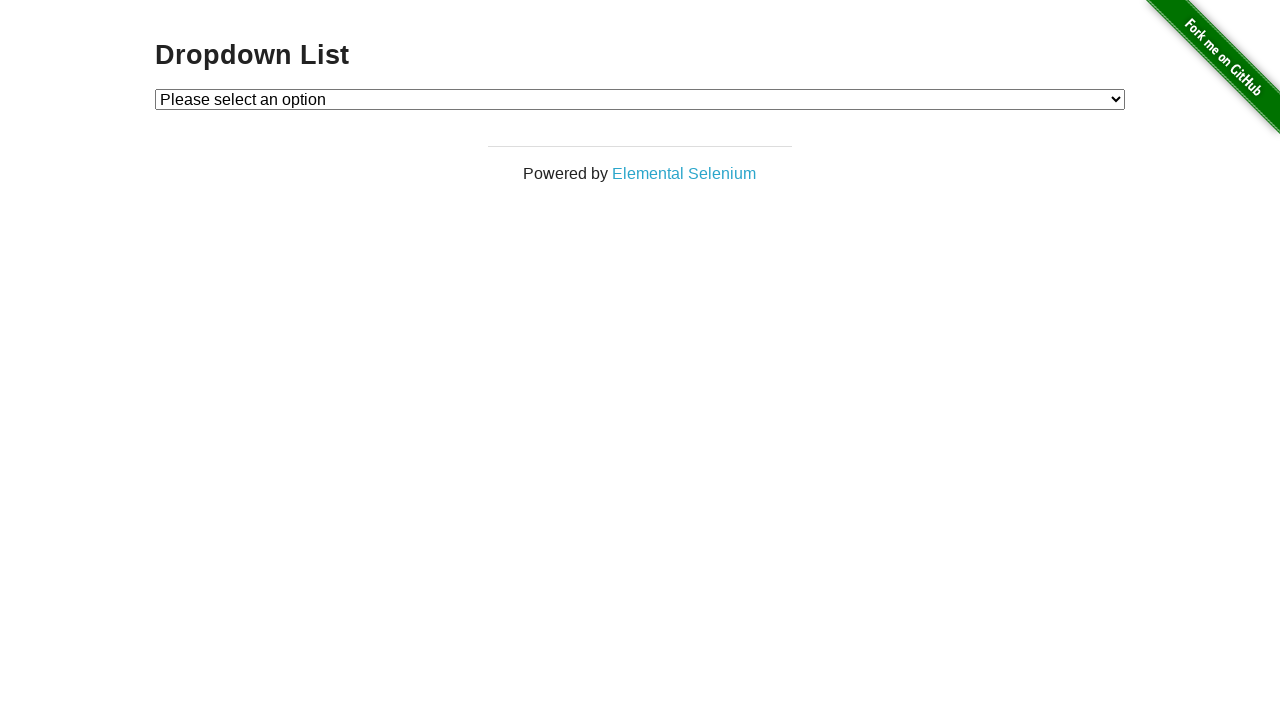

Selected 'Option 1' from the dropdown menu on #dropdown
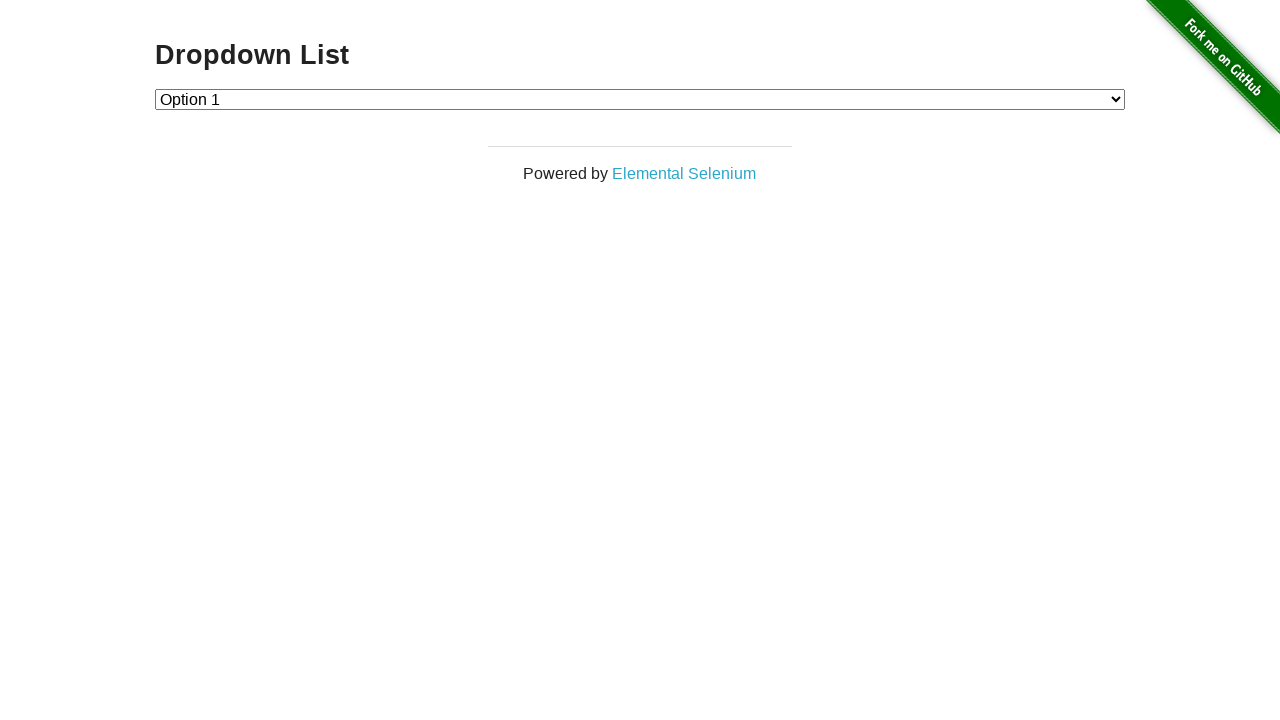

Located the currently selected option in the dropdown
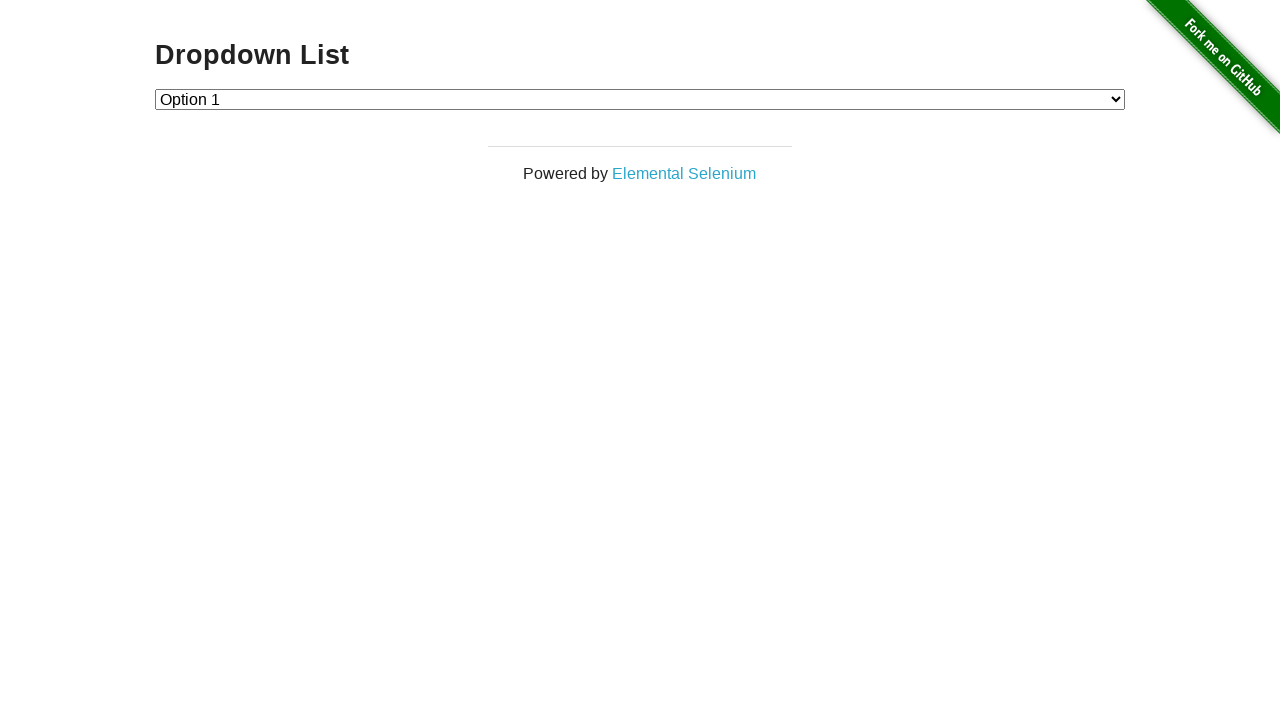

Verified that 'Option 1' is selected in the dropdown
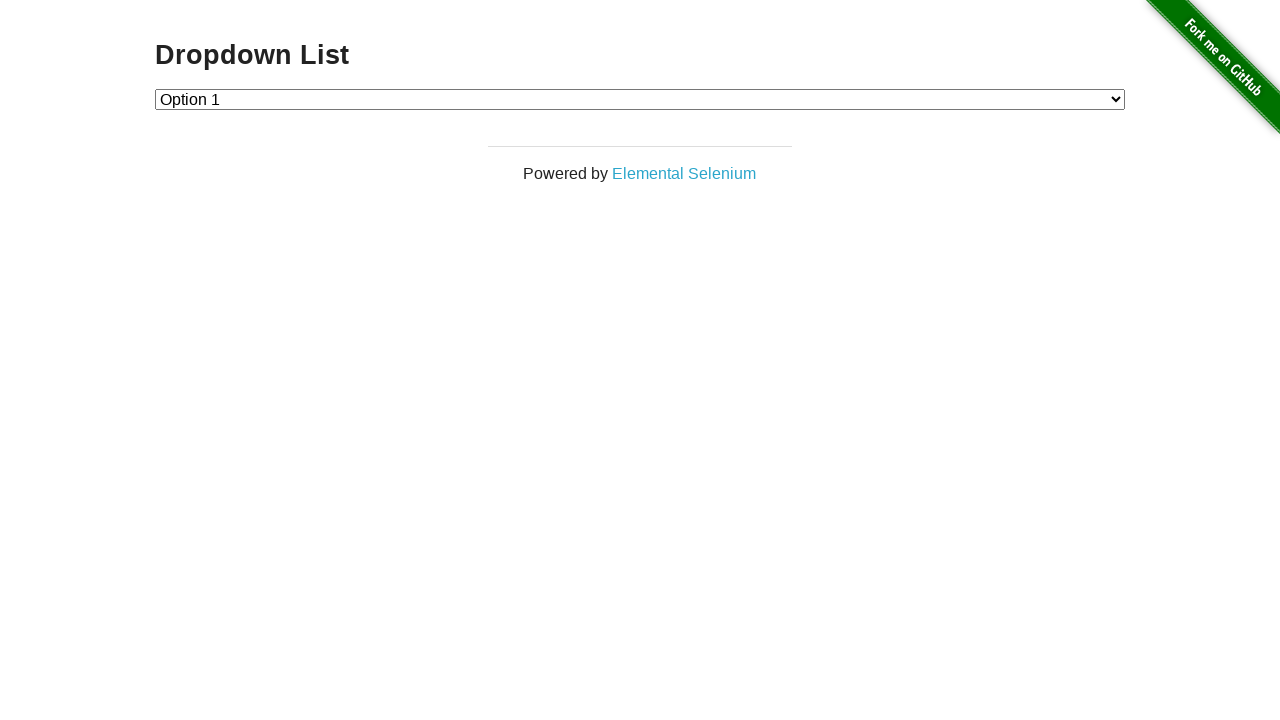

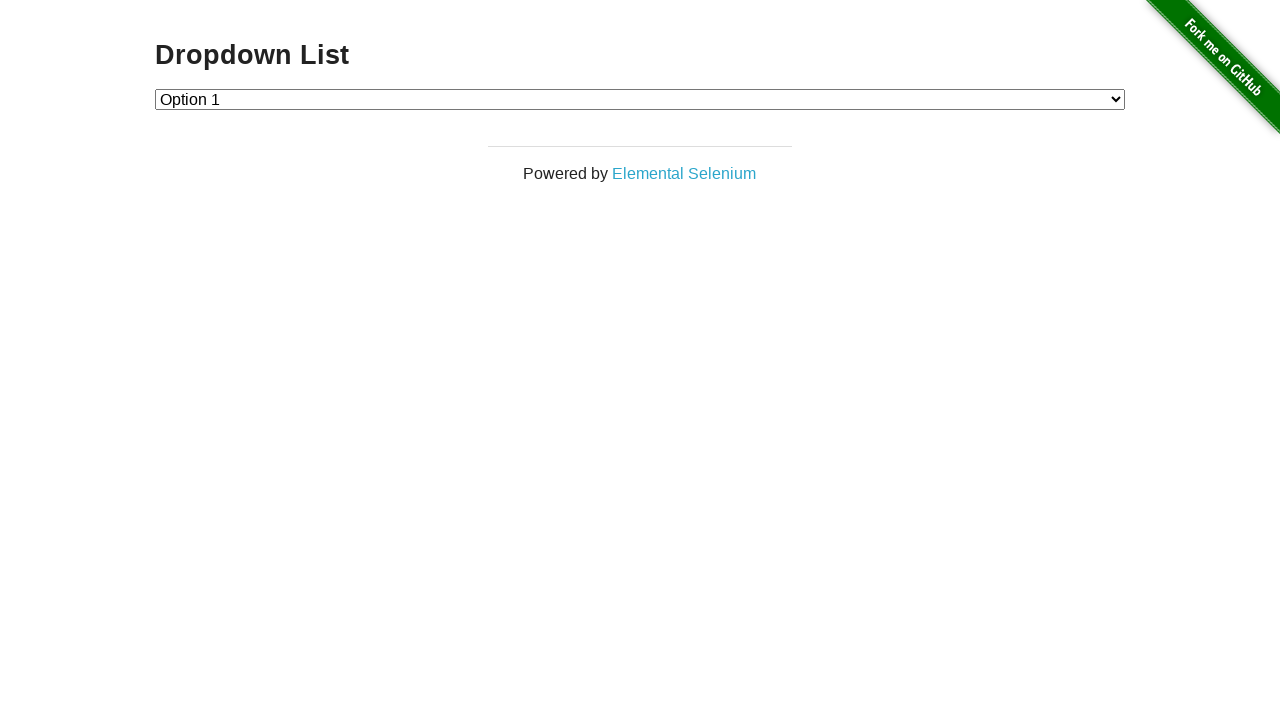